Tests XPath sibling and parent traversal by navigating to a practice page and locating buttons using following-sibling and parent axis selectors to verify element text content.

Starting URL: https://rahulshettyacademy.com/AutomationPractice/

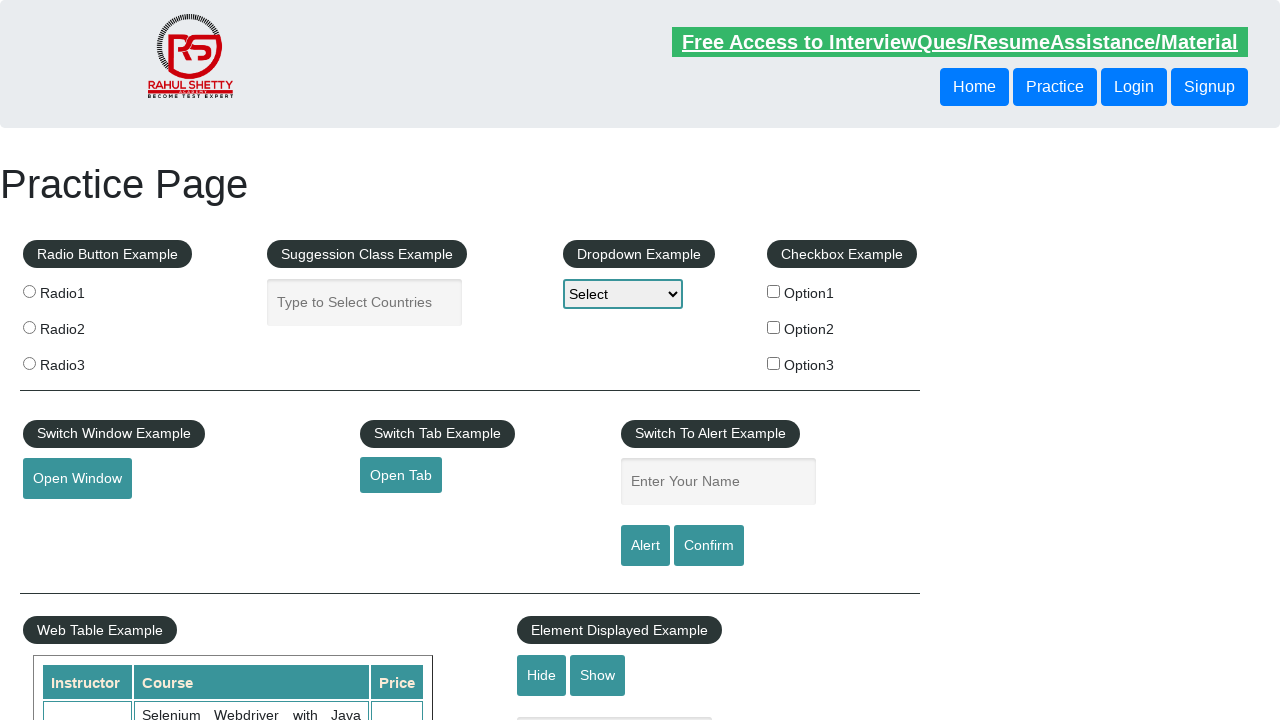

Navigated to AutomationPractice page
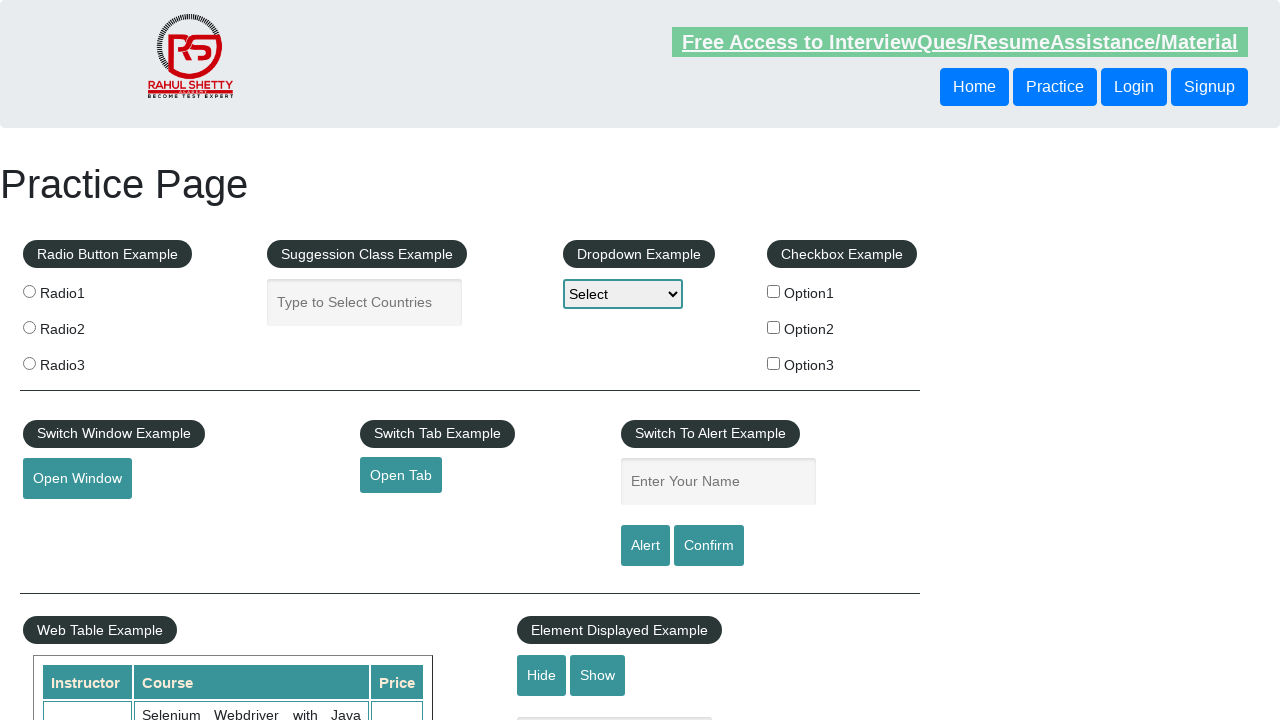

Located login button using following-sibling XPath selector
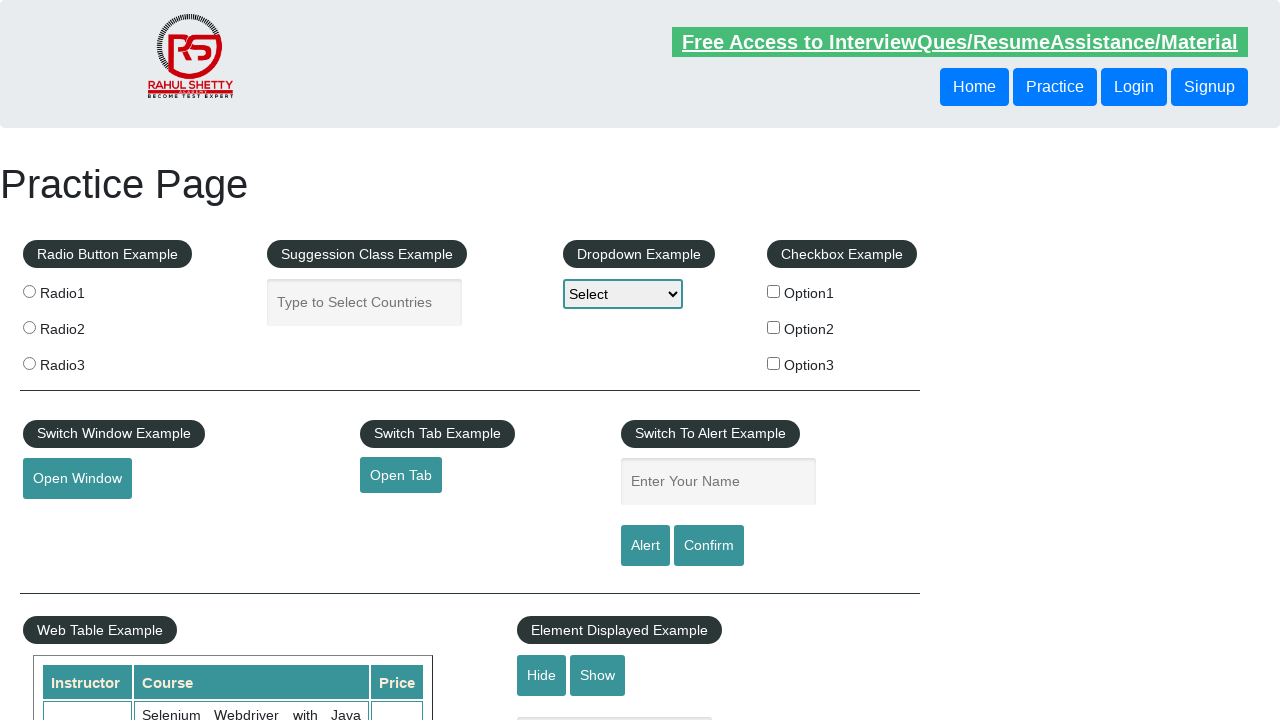

Verified login button is visible
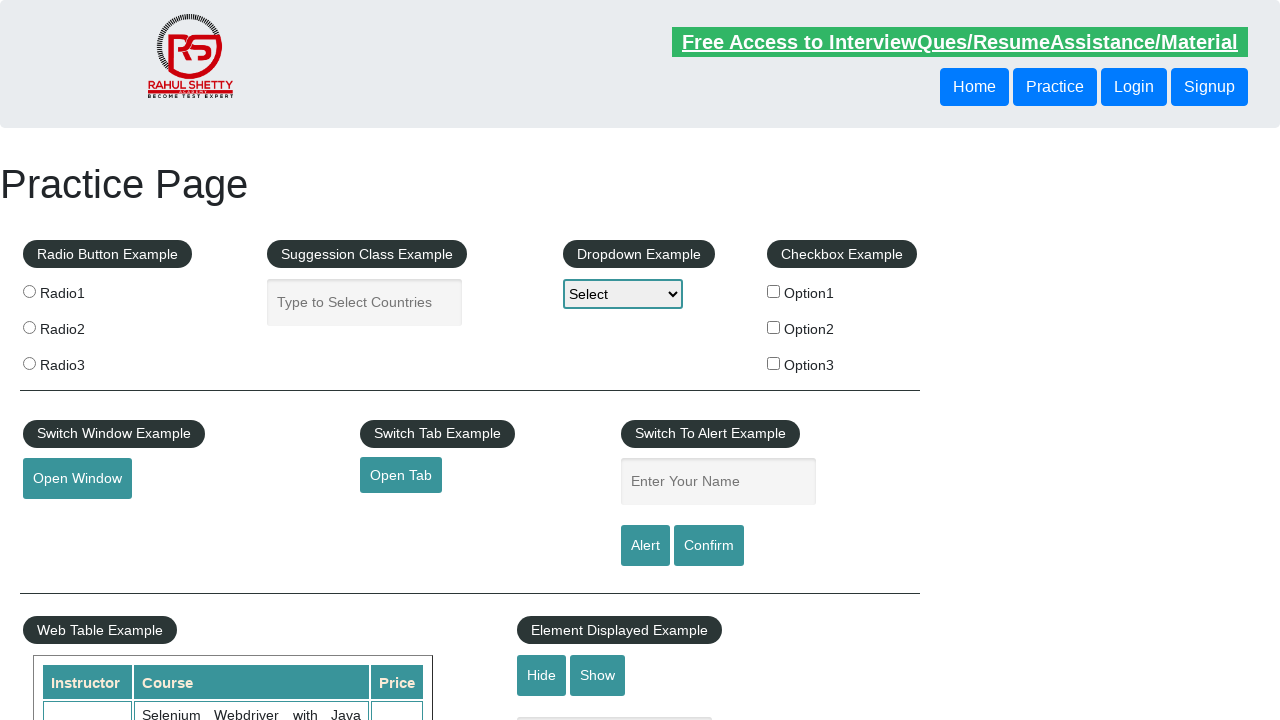

Located signup button using parent axis XPath selector
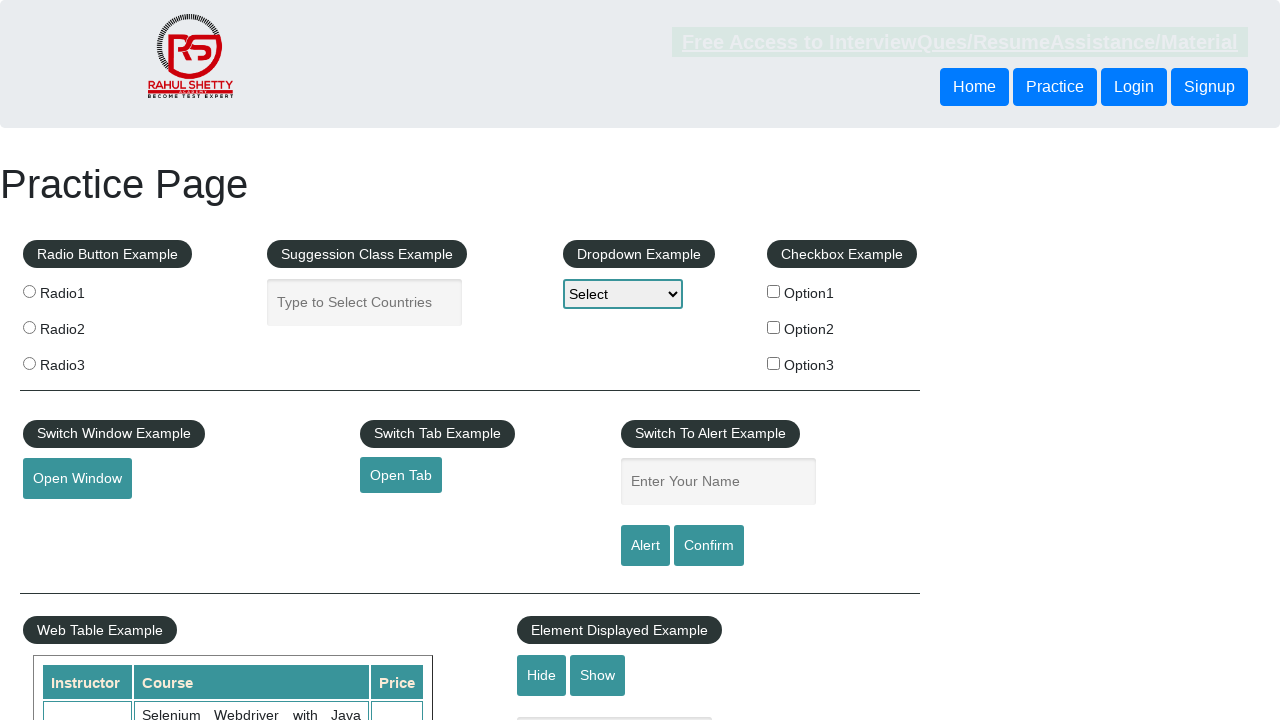

Verified signup button is visible
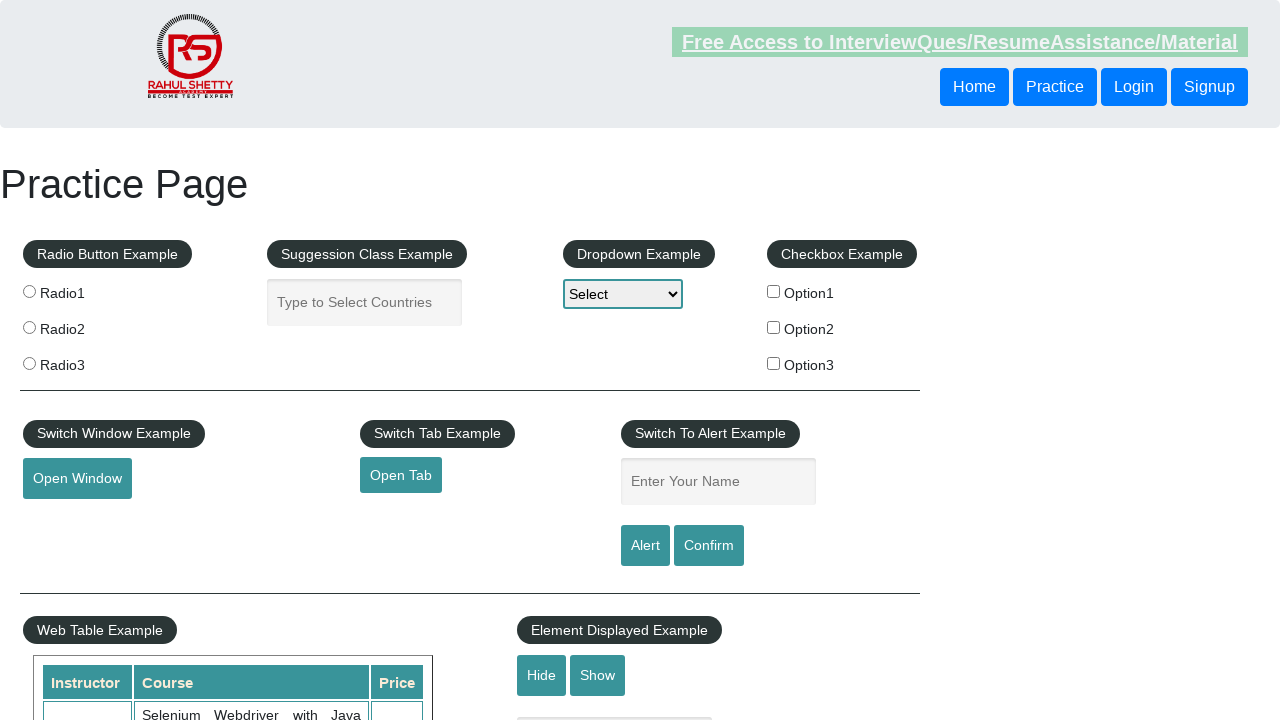

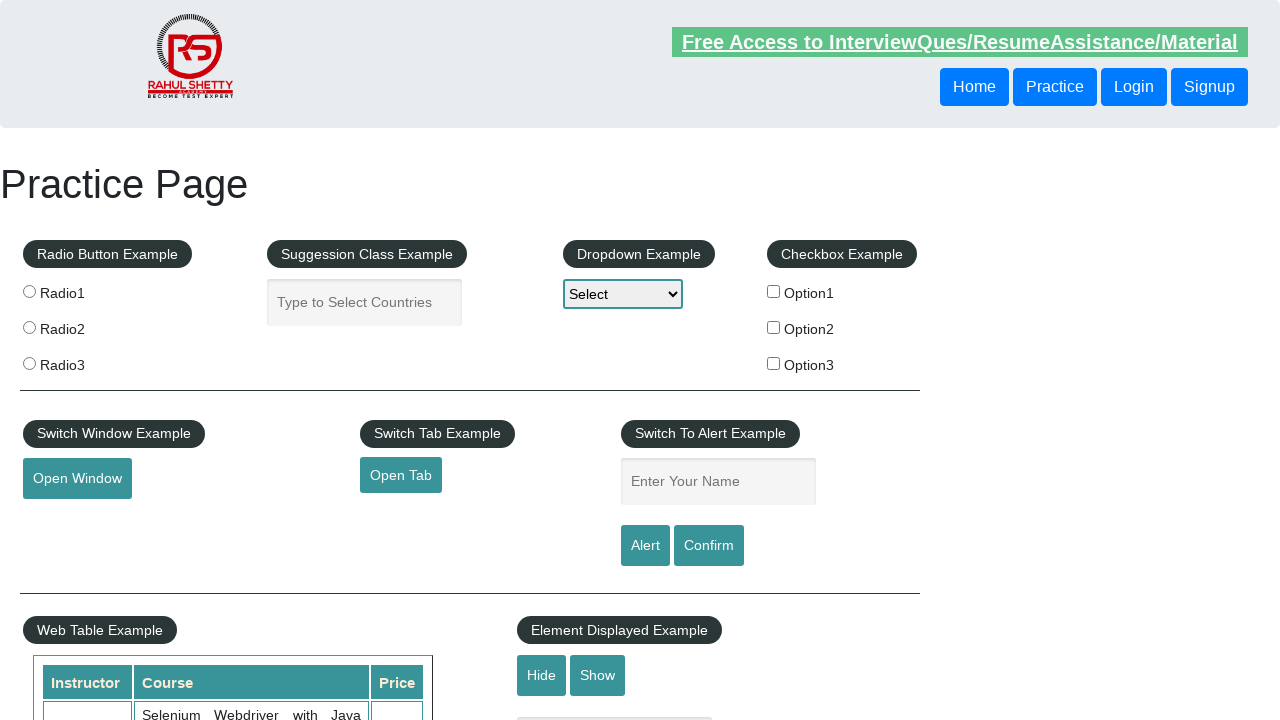